Tests the search functionality in a table by searching for "Rice" and verifying the filtered results

Starting URL: https://rahulshettyacademy.com/seleniumPractise/#/

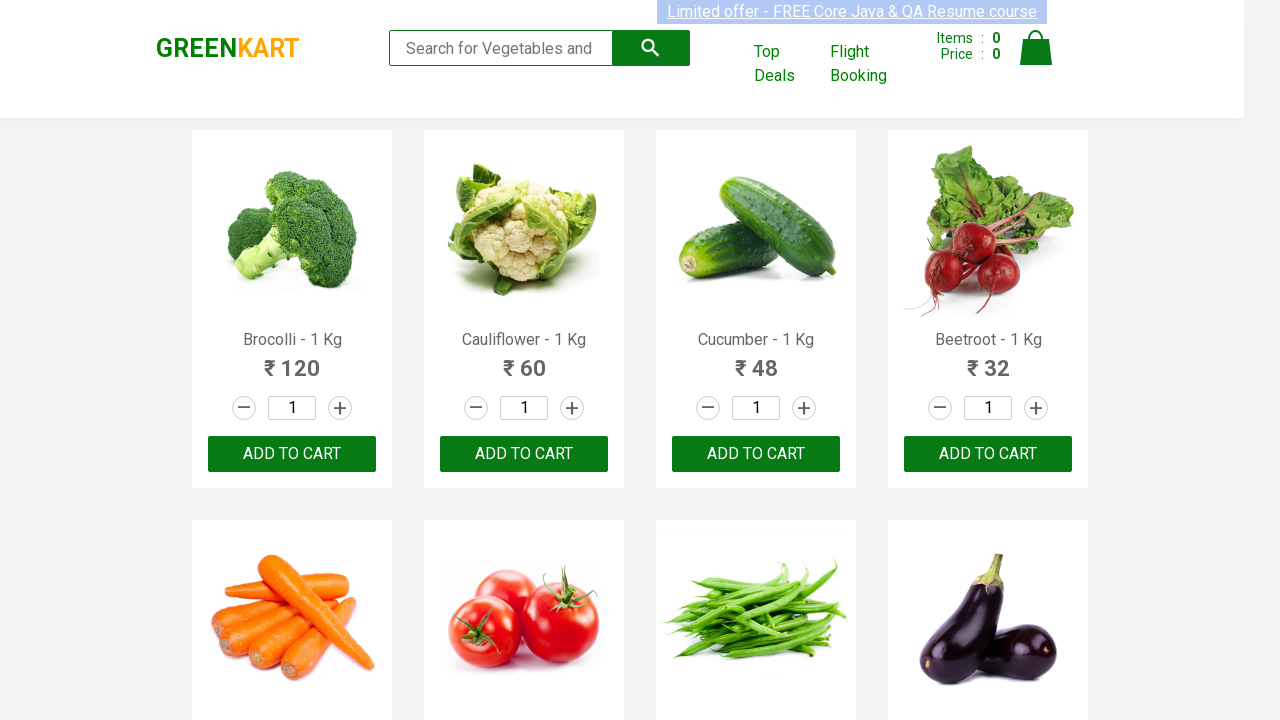

Clicked 'Top Deals' link at (787, 64) on text=Top Deals
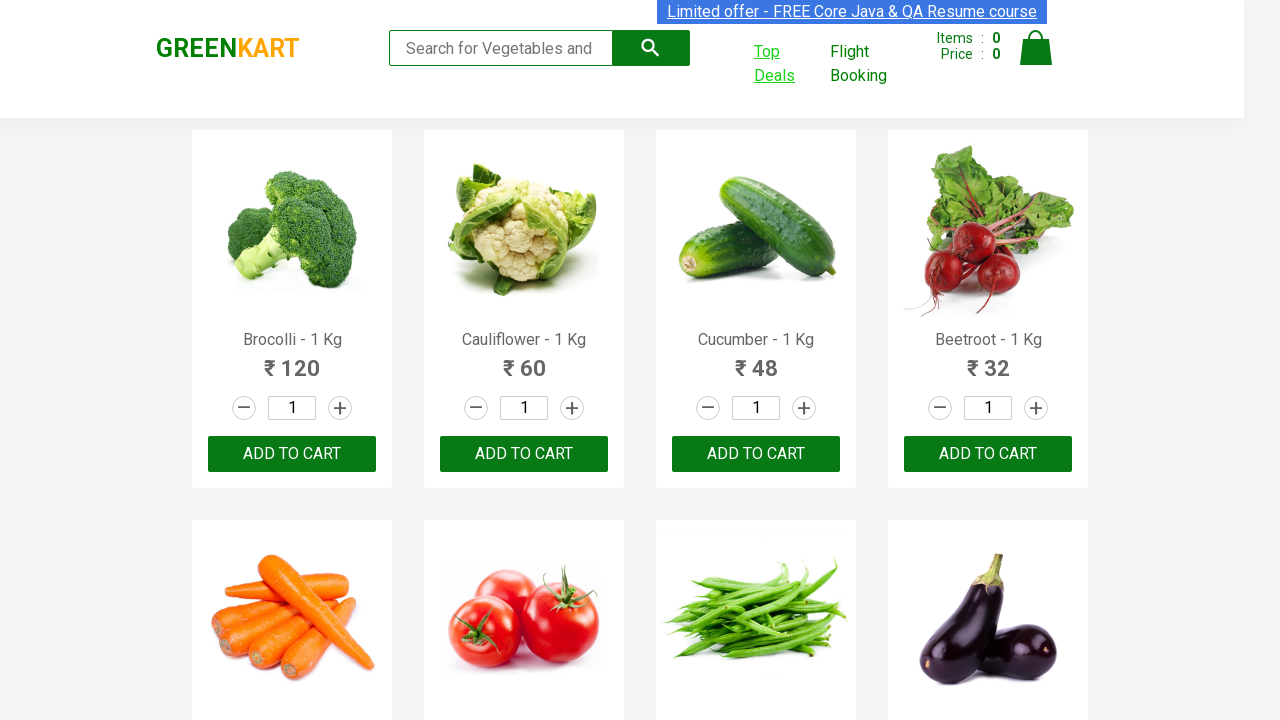

Clicked 'Top Deals' to open new window and captured new page at (787, 64) on text=Top Deals
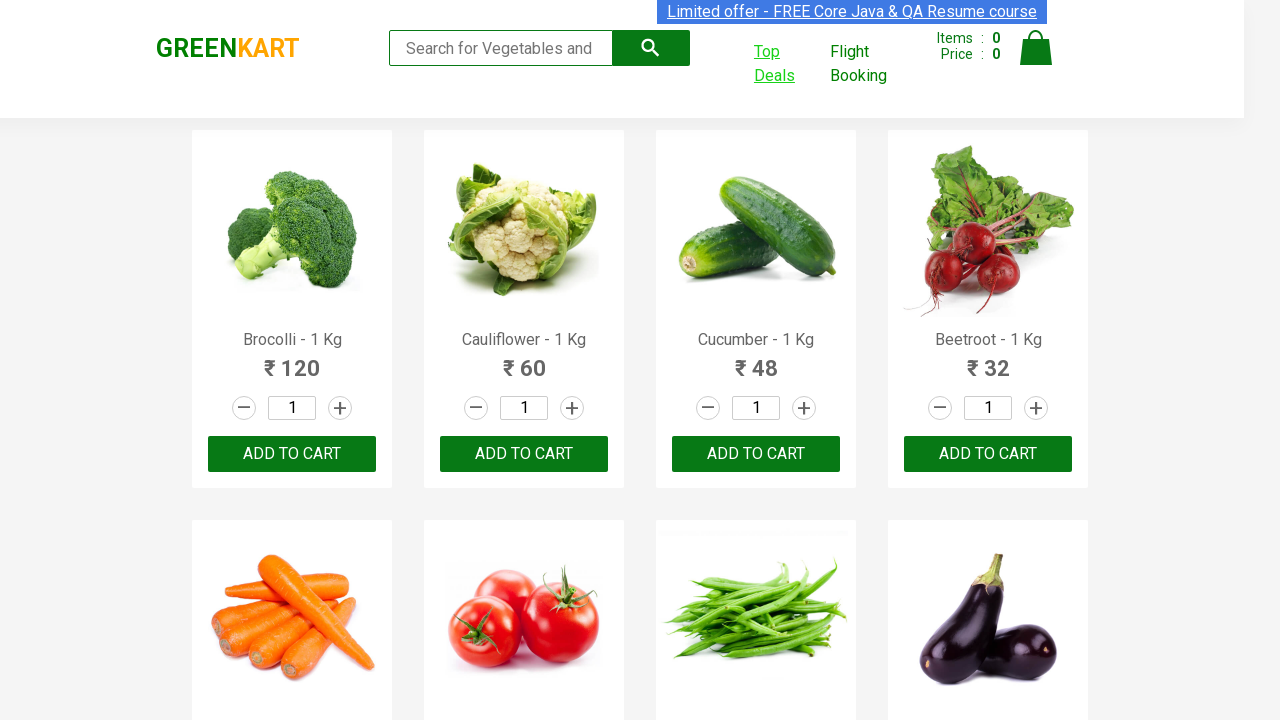

New window opened successfully
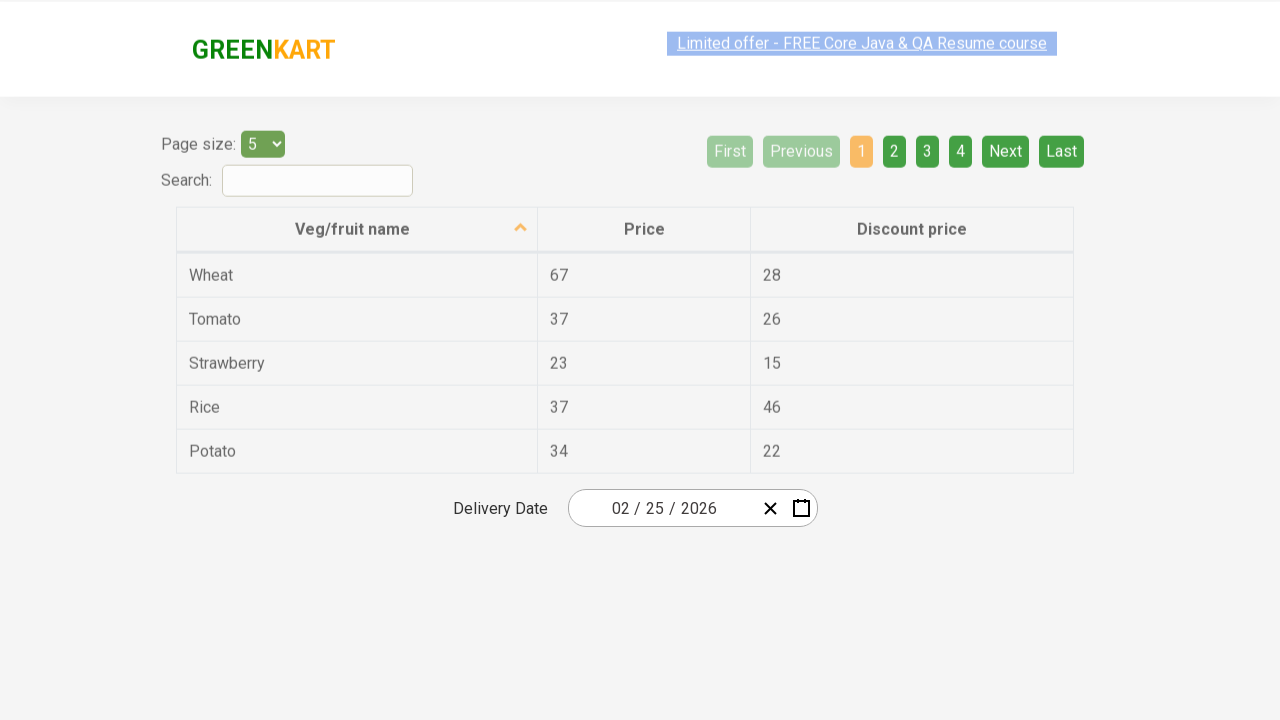

Filled search field with 'Rice' on #search-field
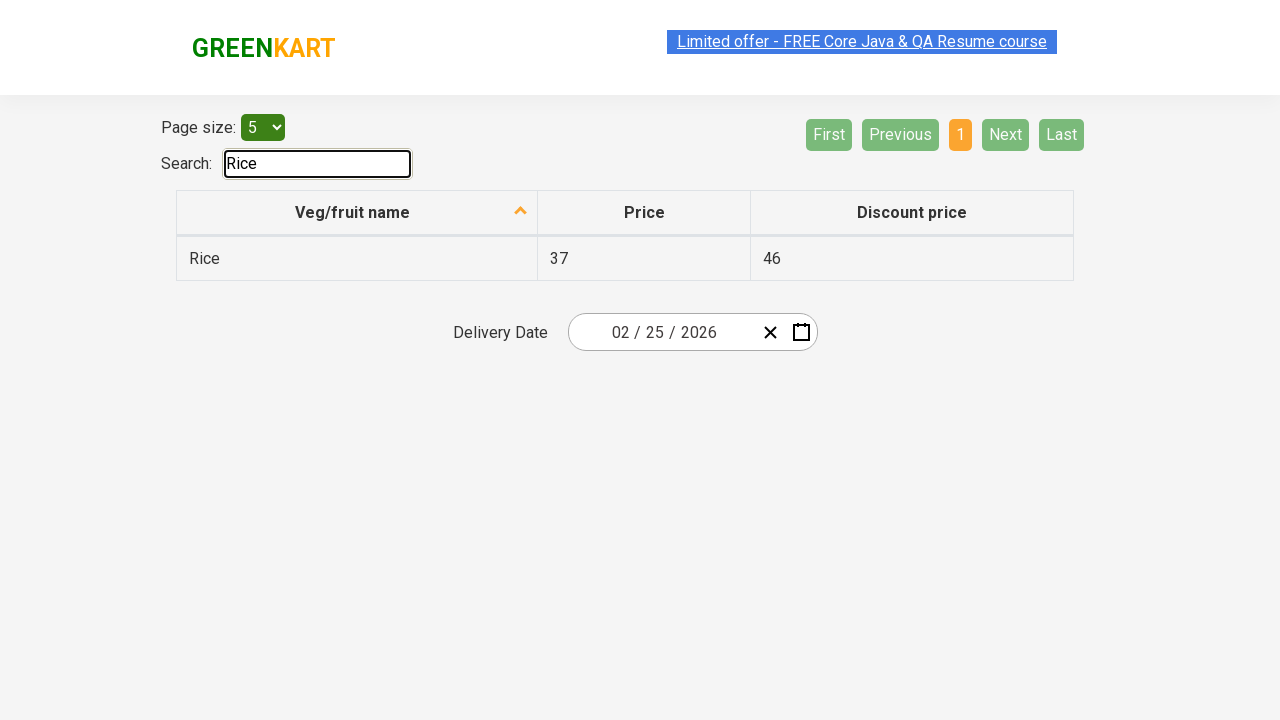

Waited for table results to filter by 'Rice'
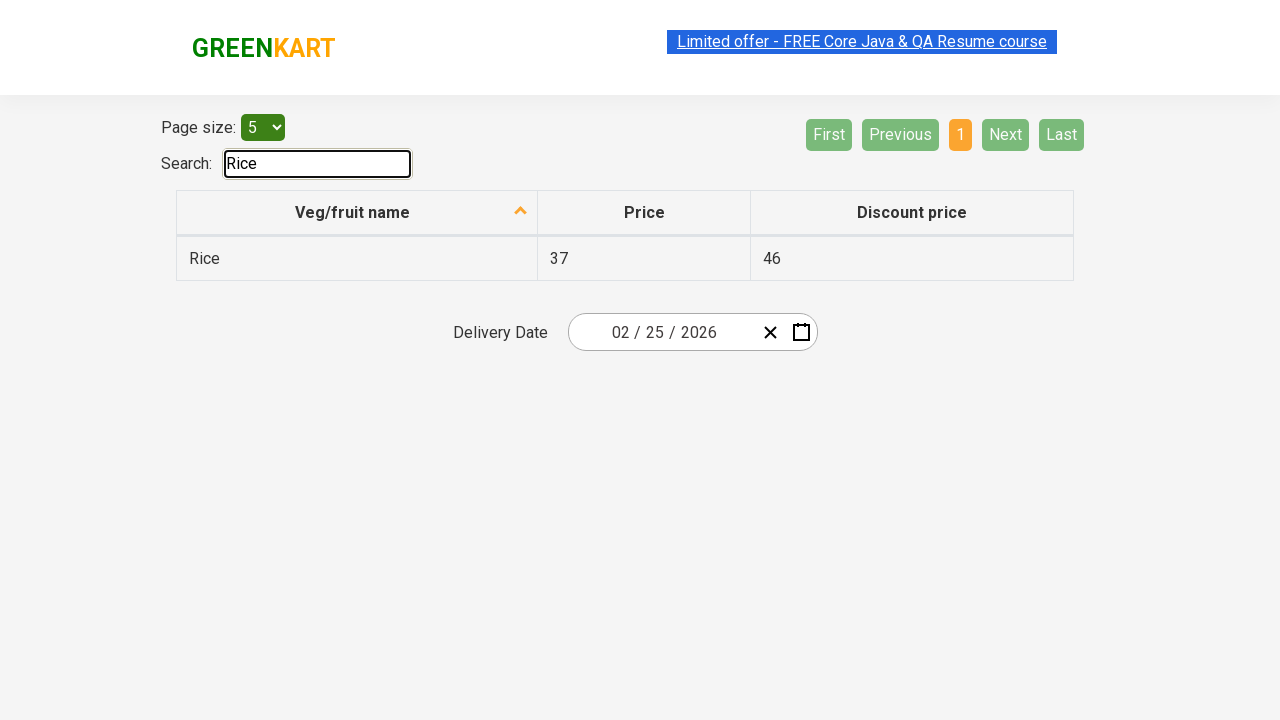

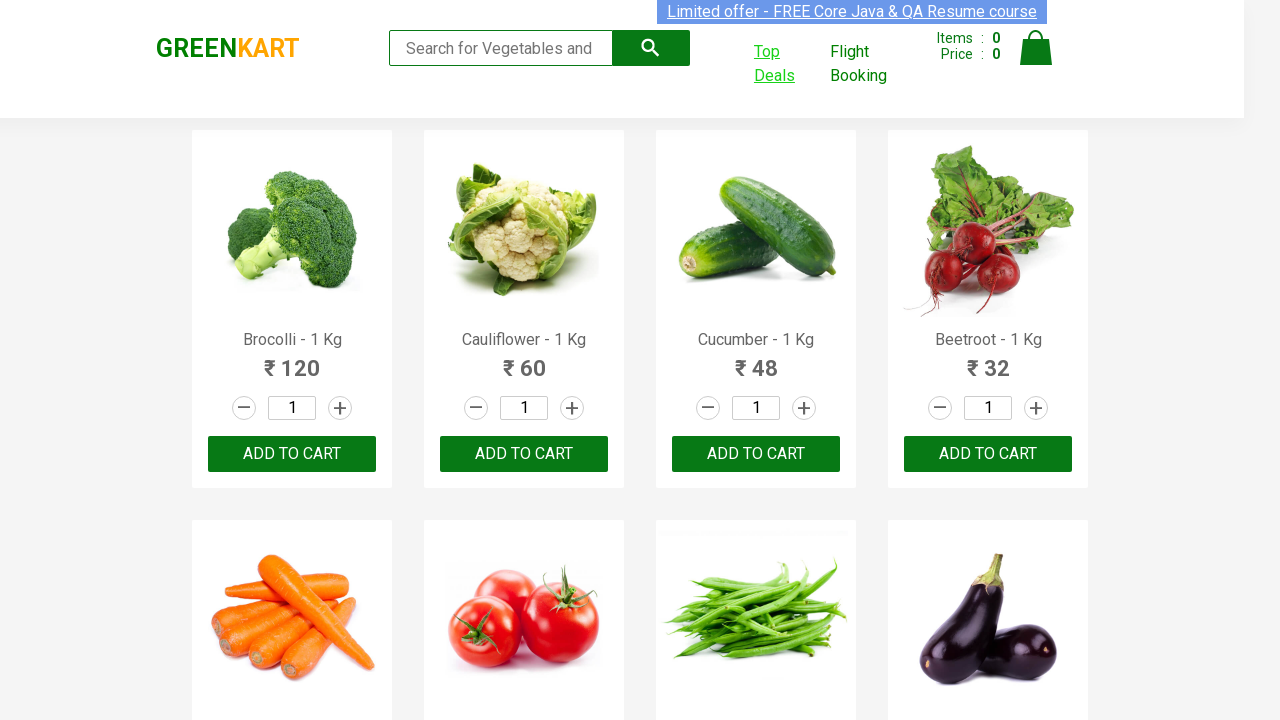